Tests sorting the "Due" column using semantic class-based locators on the second table, clicking the dues header and verifying sorting works

Starting URL: http://the-internet.herokuapp.com/tables

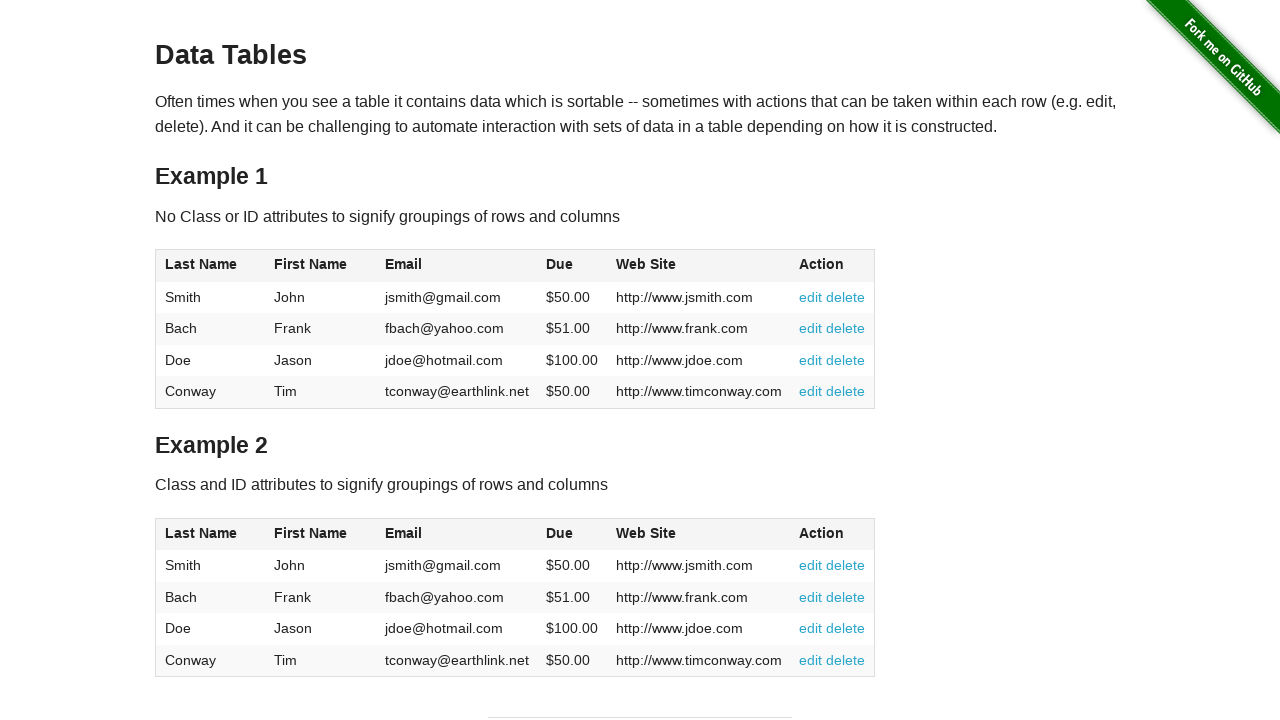

Clicked the 'Due' column header in table2 to sort at (560, 533) on #table2 thead .dues
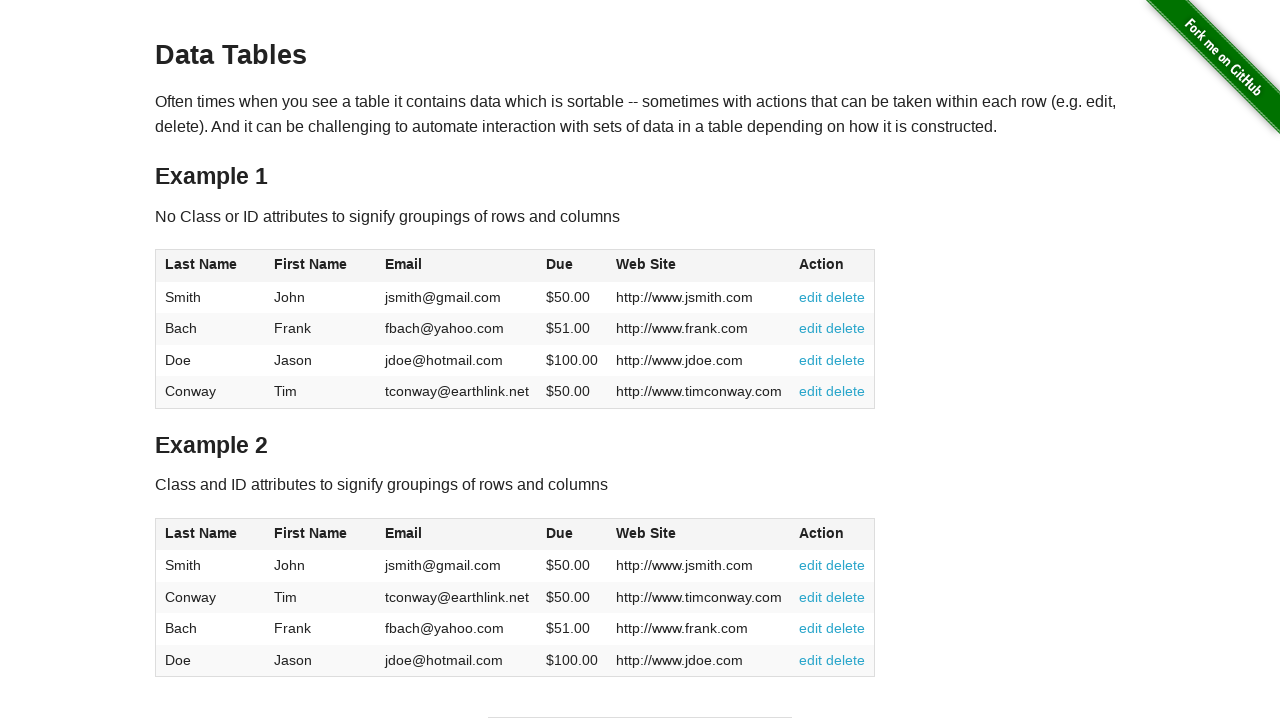

Verified 'Due' column cells are present in table2 after sorting
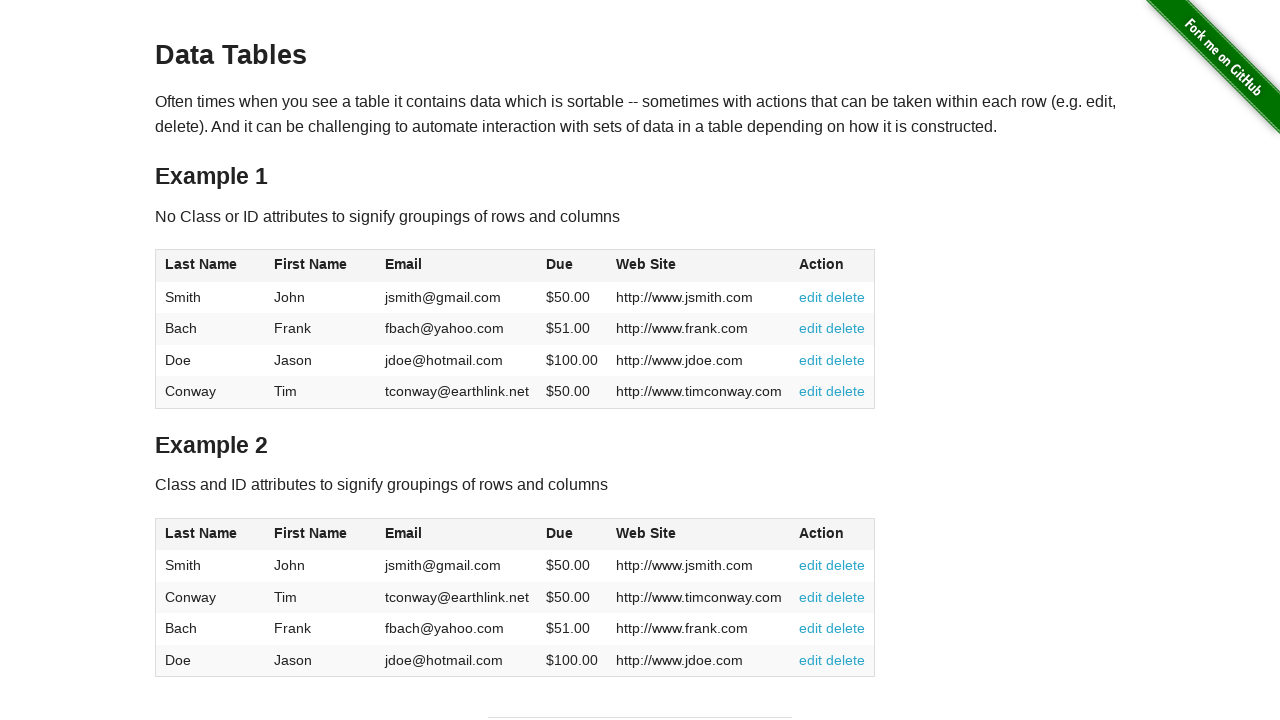

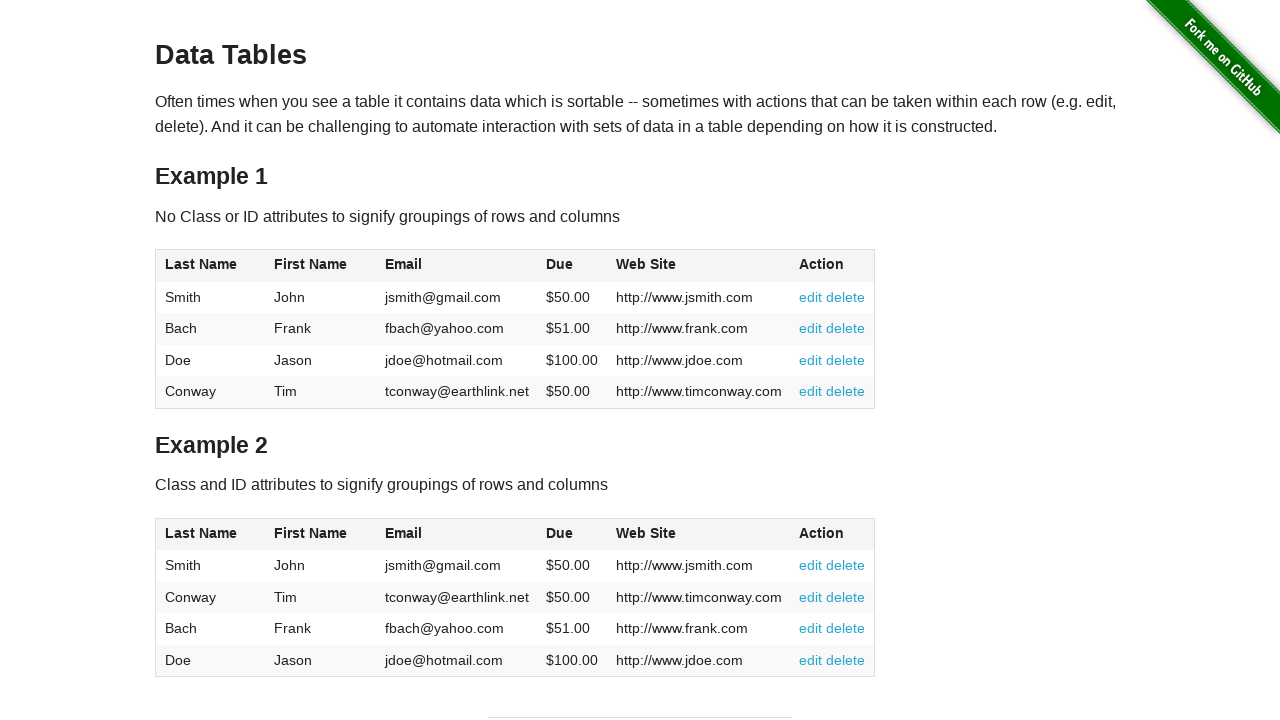